Tests dropdown selection functionality by selecting different options from a dropdown menu

Starting URL: https://the-internet.herokuapp.com/dropdown

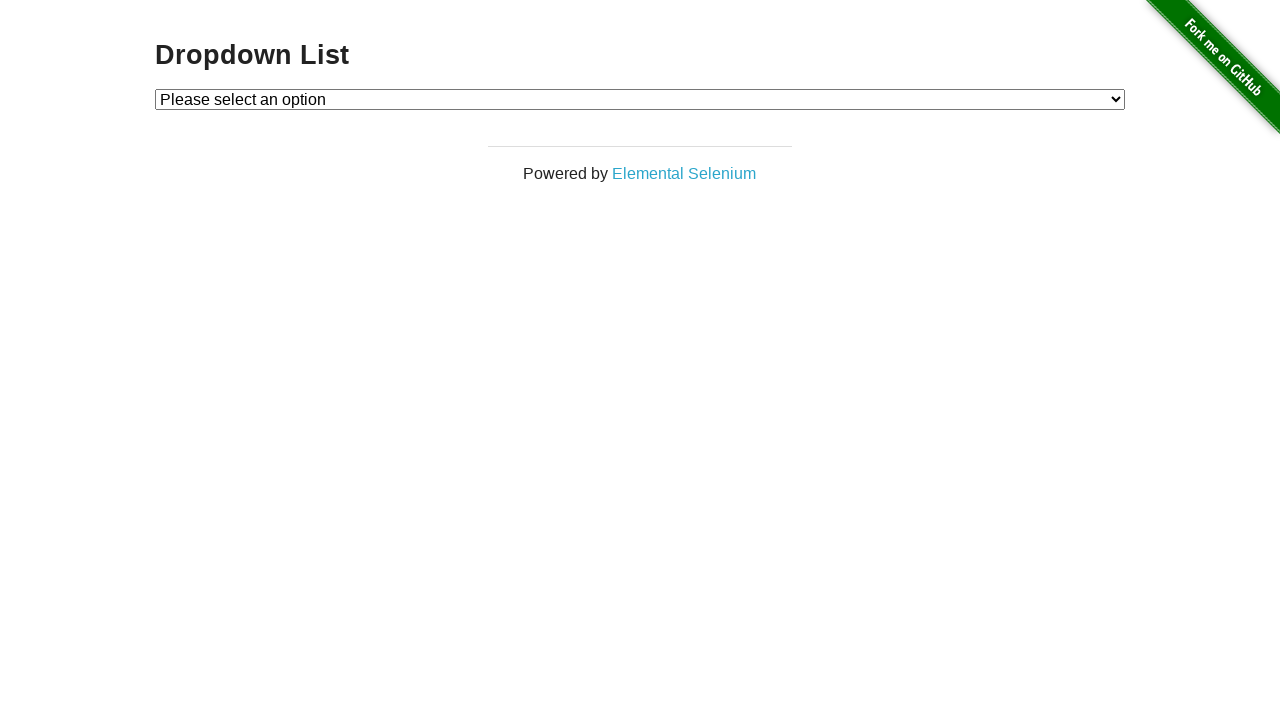

Located dropdown element with id 'dropdown'
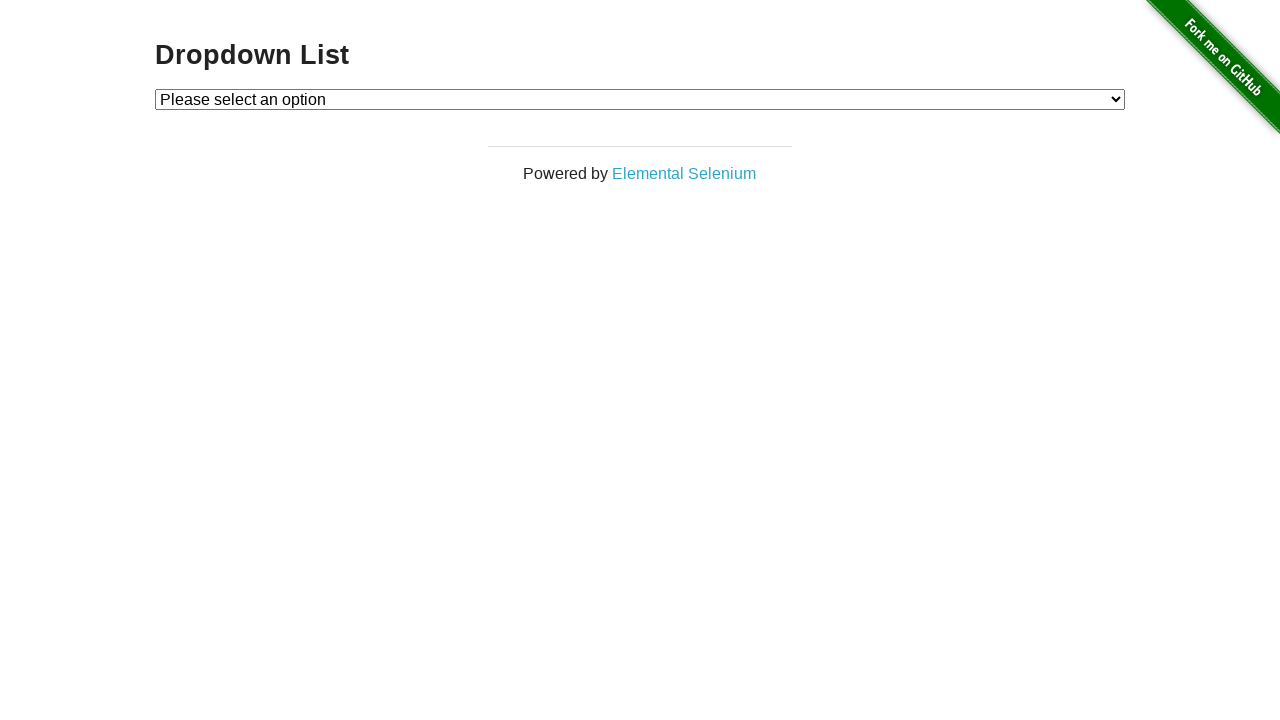

Selected Option 1 from dropdown by value on #dropdown
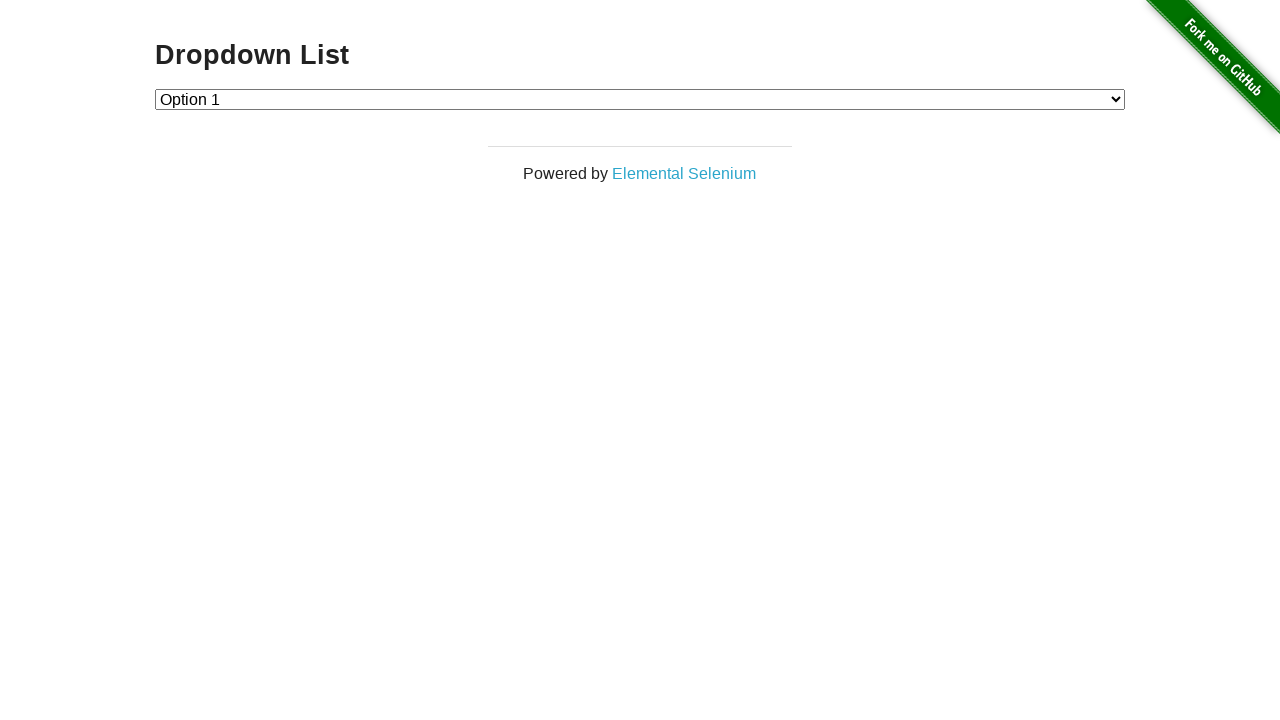

Selected Option 2 from dropdown by value on #dropdown
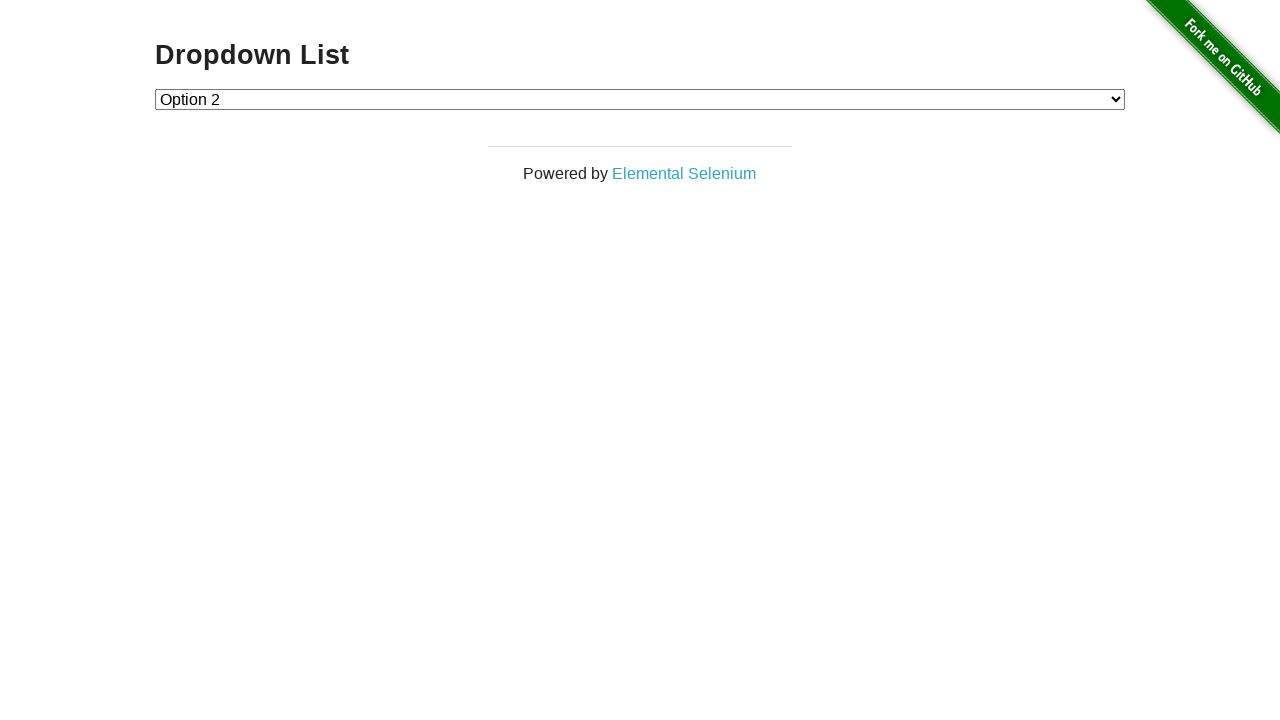

Selected placeholder option 'Please select an option' from dropdown on #dropdown
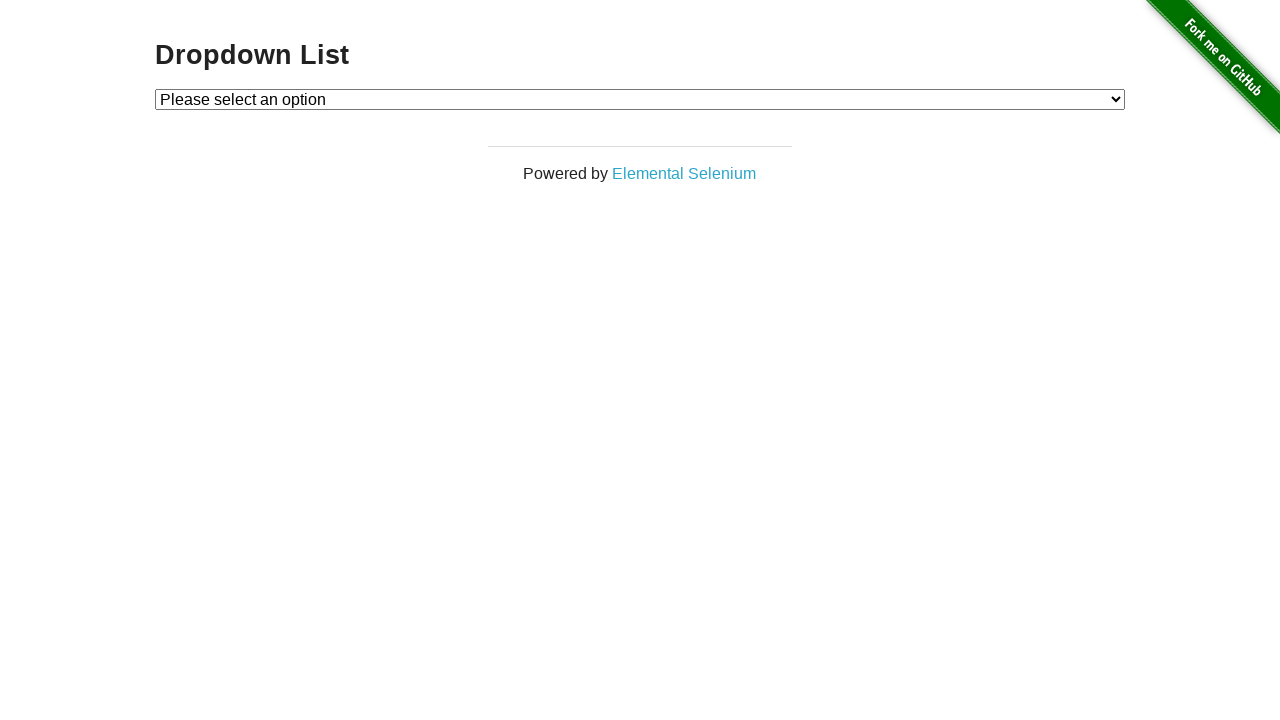

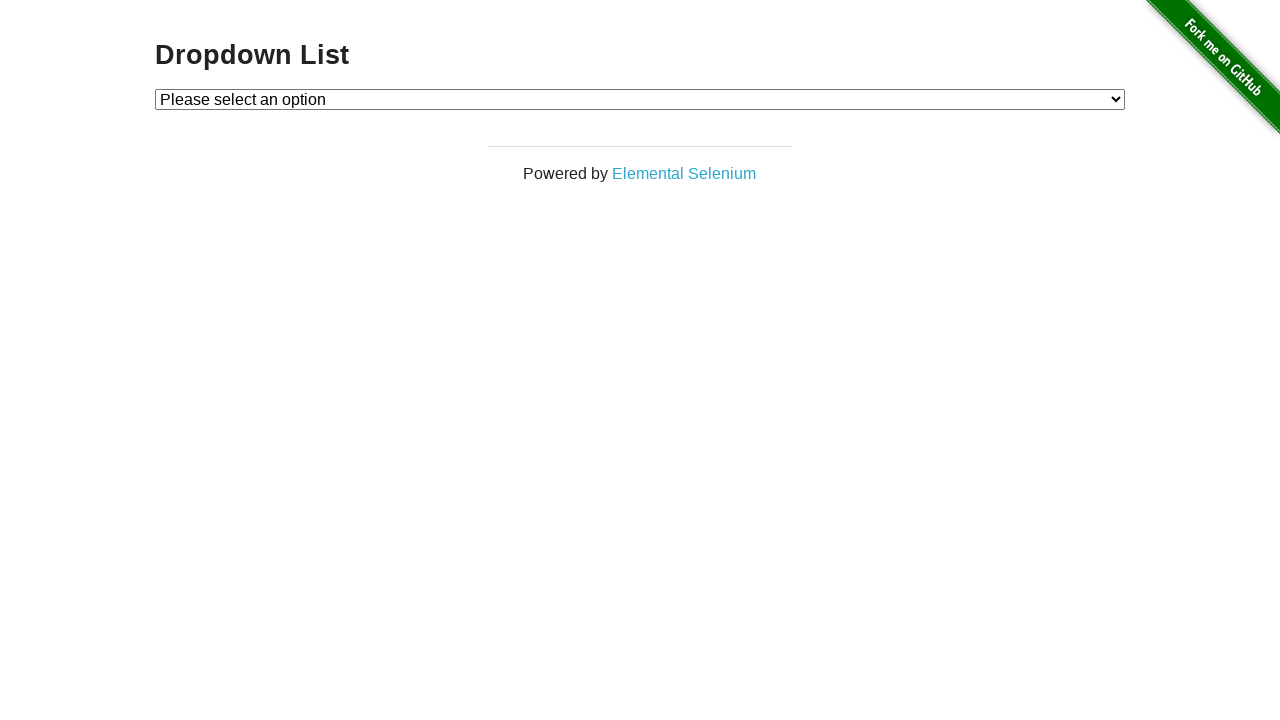